Tests iframe handling by filling form fields within nested iframes - enters first name and last name in the parent iframe, then switches to a nested iframe to enter an email address

Starting URL: https://letcode.in/frame

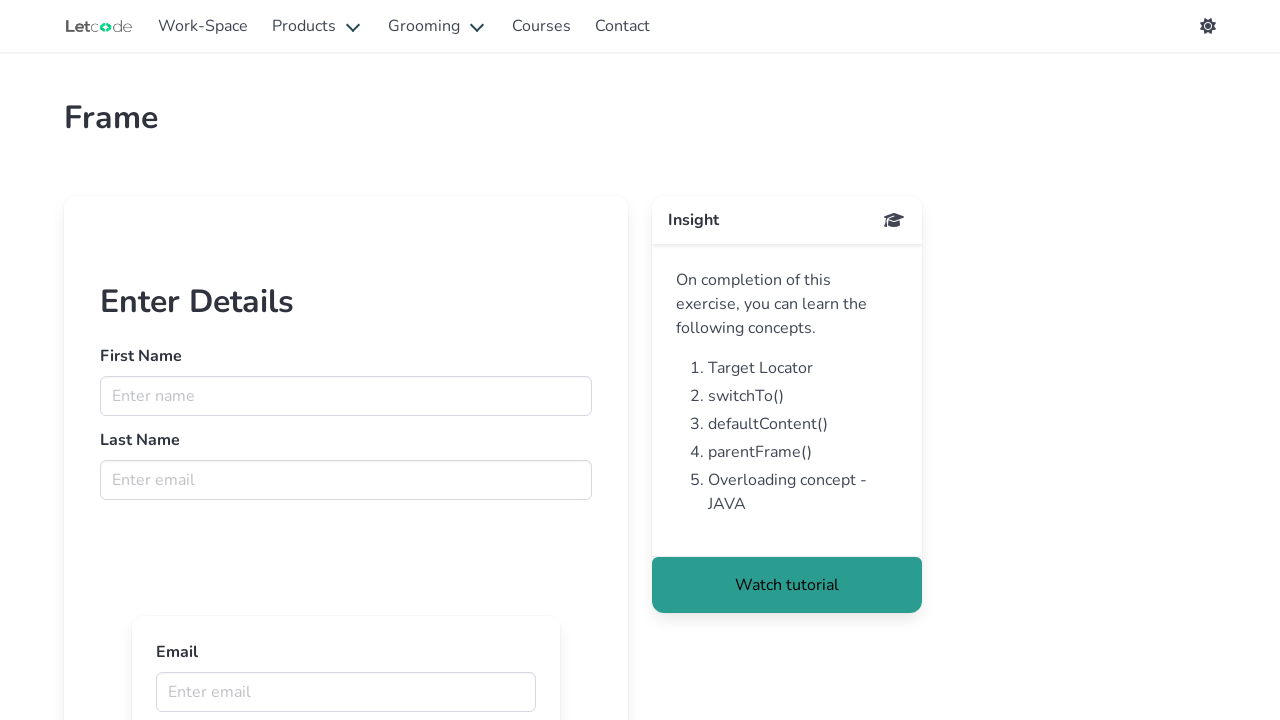

Located first iframe with id 'firstFr'
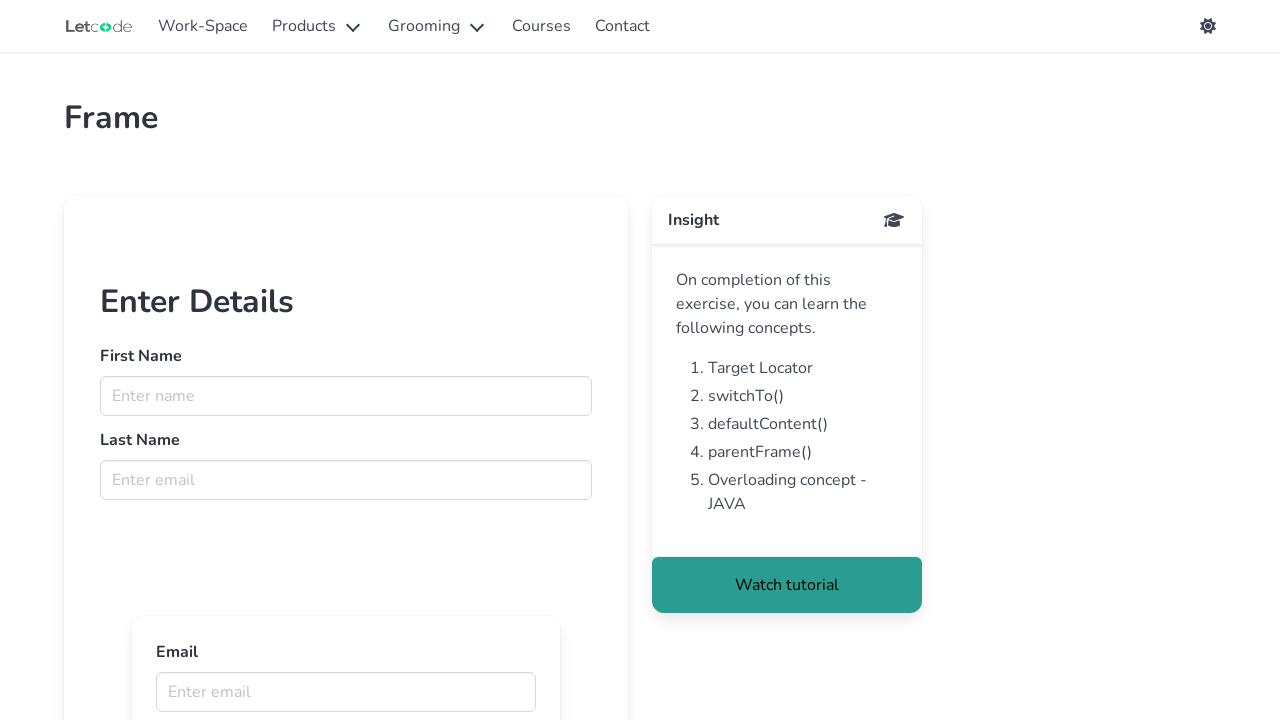

Filled first name field with 'Ramu' in parent iframe on iframe[id='firstFr'] >> internal:control=enter-frame >> xpath=/html/body/app-roo
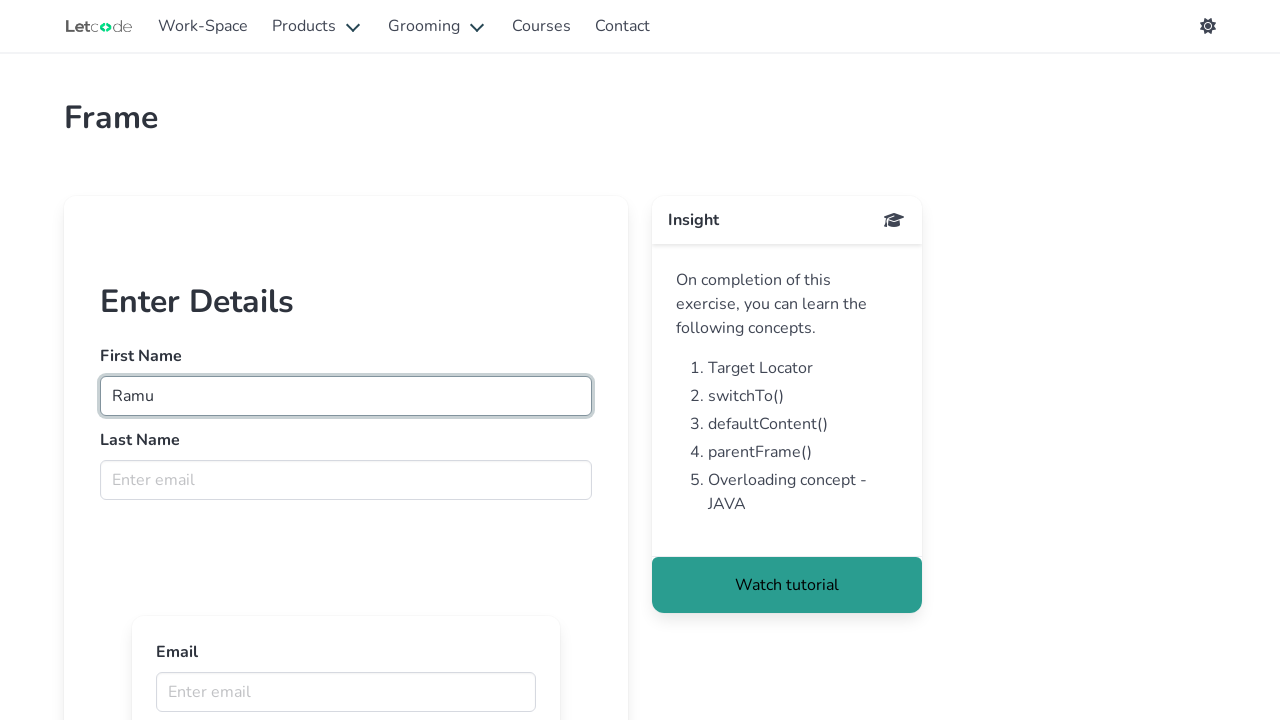

Filled last name field with 'Somu' in parent iframe on iframe[id='firstFr'] >> internal:control=enter-frame >> xpath=/html/body/app-roo
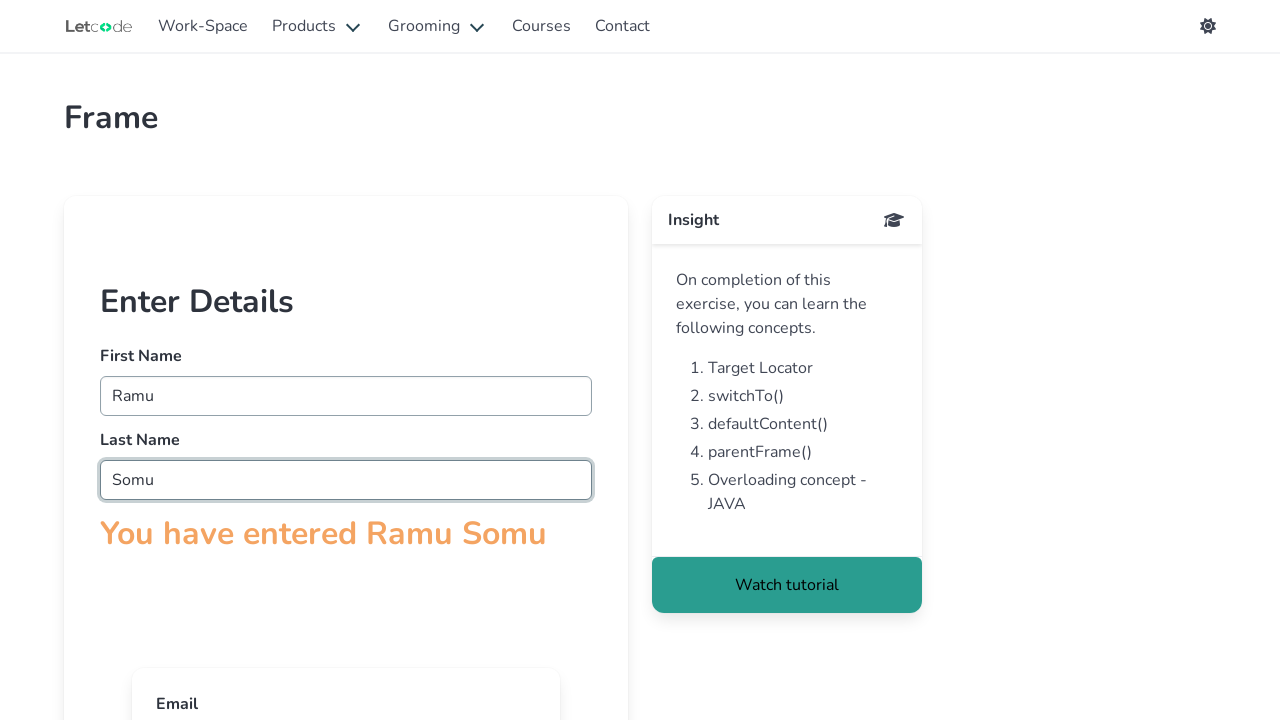

Located nested iframe within parent iframe
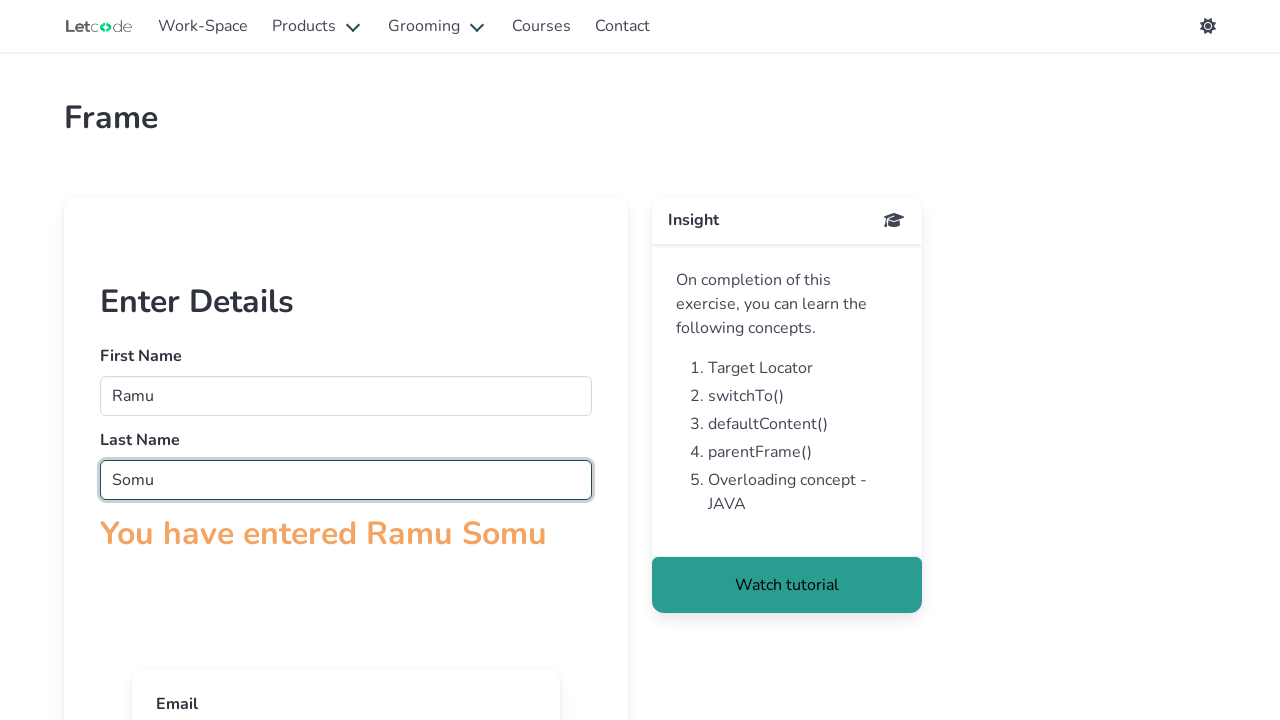

Filled email field with 'email@email.com' in nested iframe on iframe[id='firstFr'] >> internal:control=enter-frame >> xpath=/html/body/app-roo
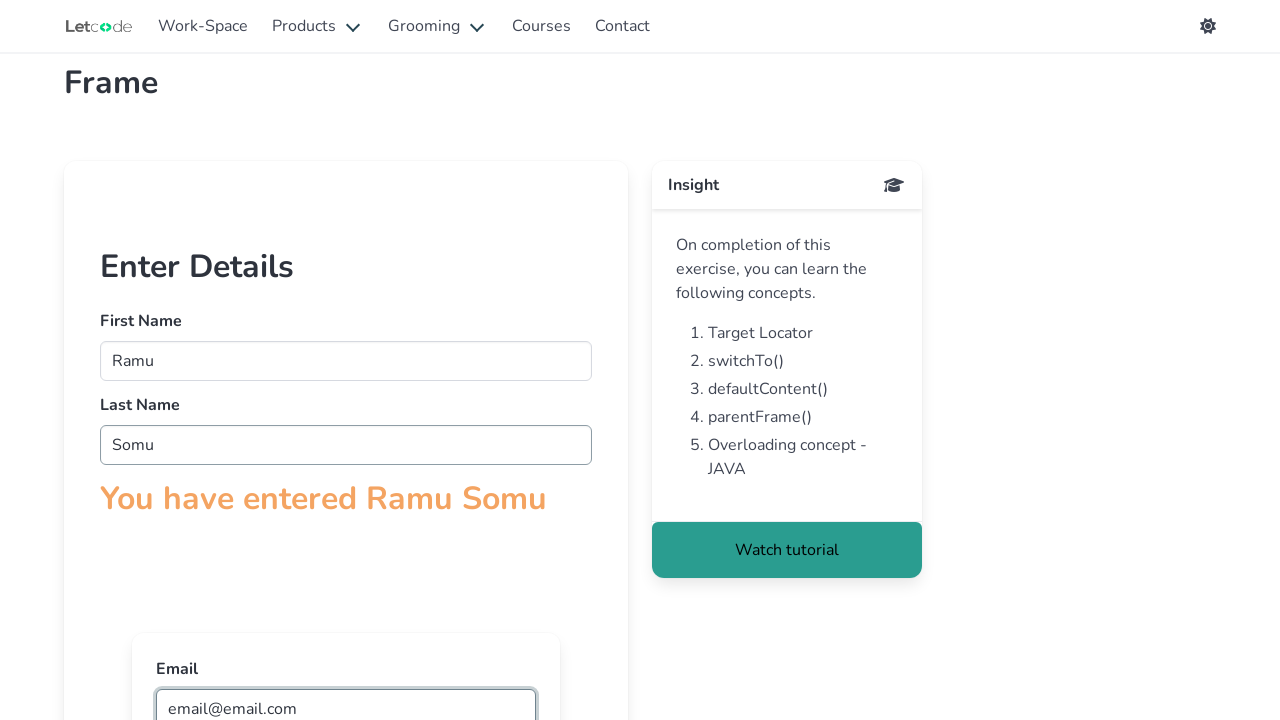

Scrolled down the page by 1376 pixels horizontally and 744 pixels vertically
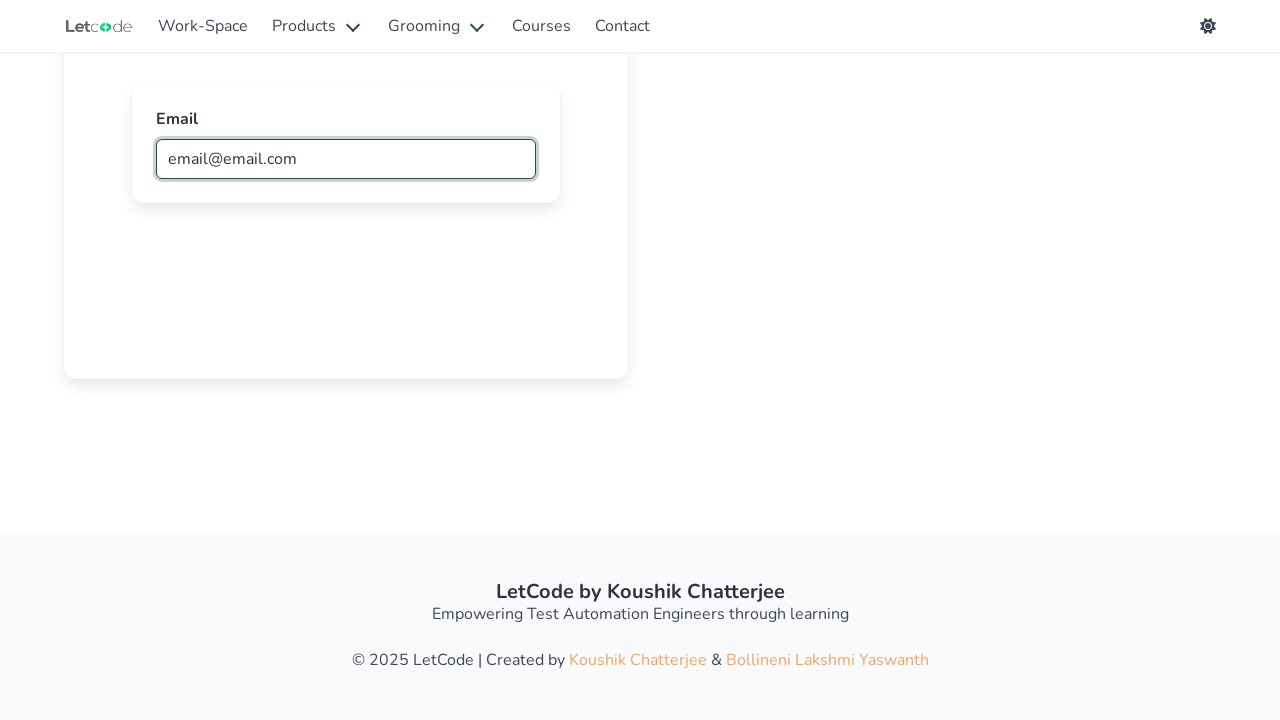

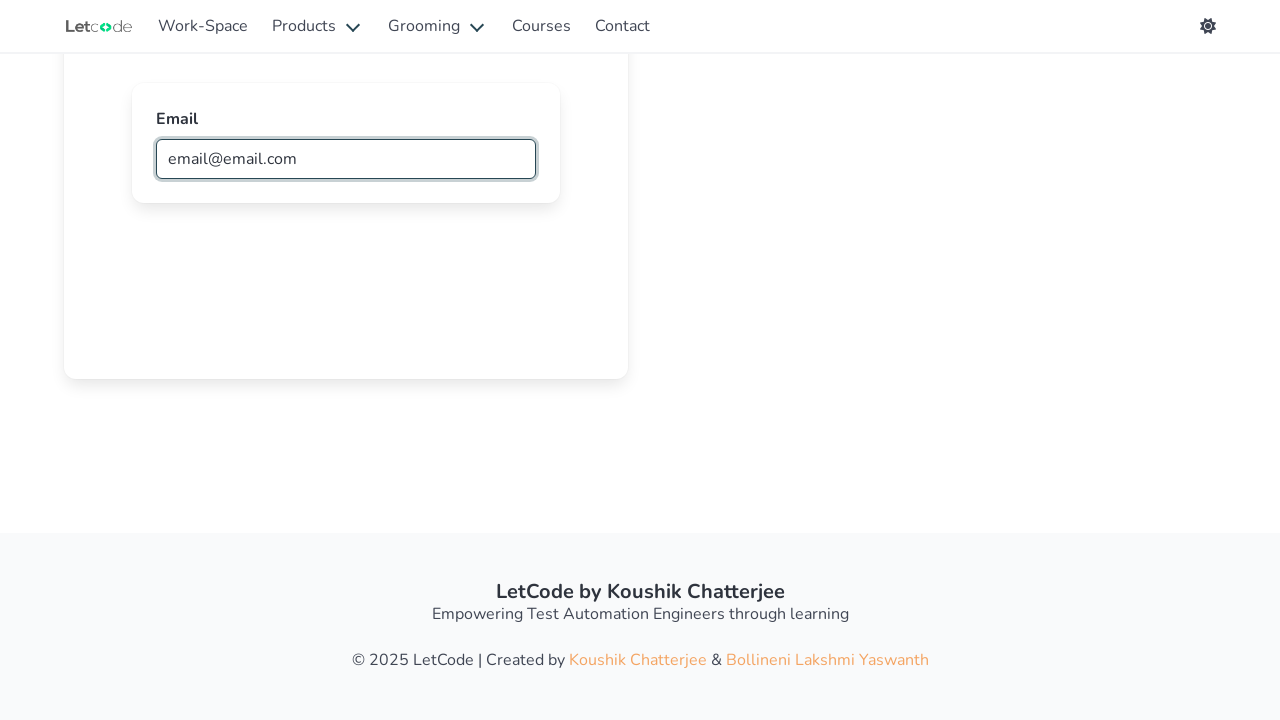